Tests drag and drop functionality on a range slider by shifting the slider handle horizontally to the right and then to the left, verifying the final value

Starting URL: https://rangeslider.js.org

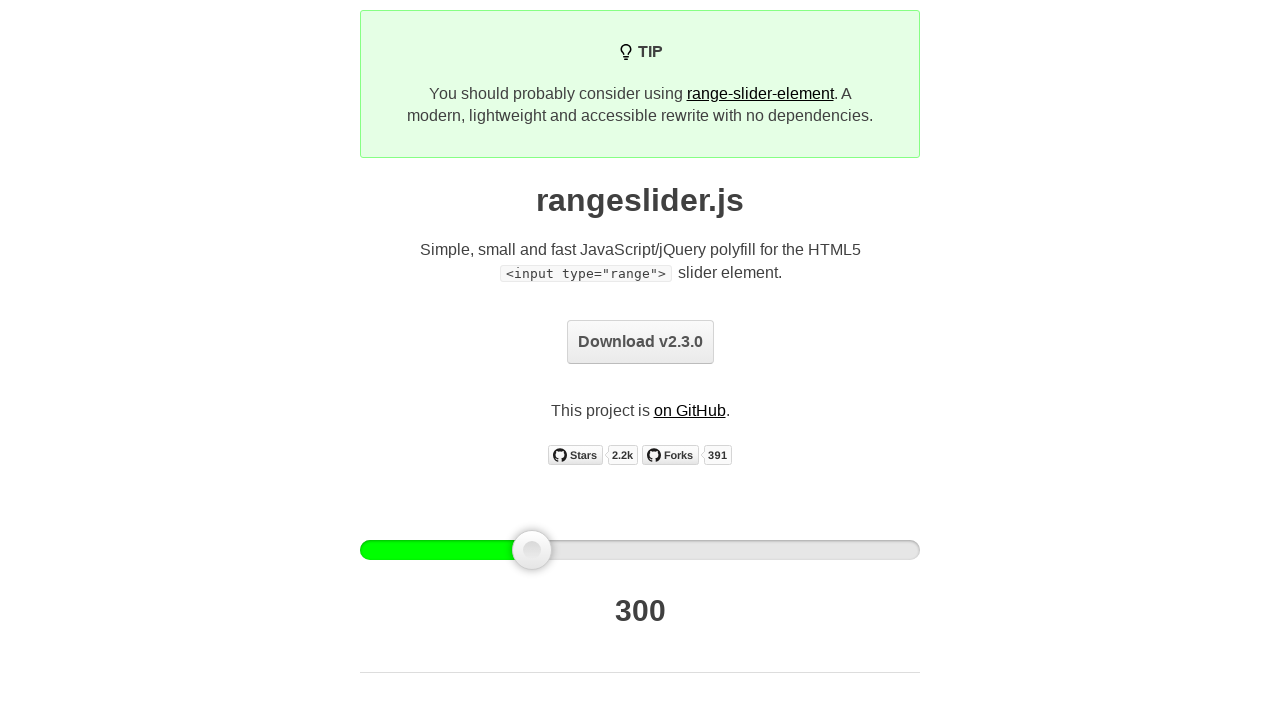

Located the range slider handle element
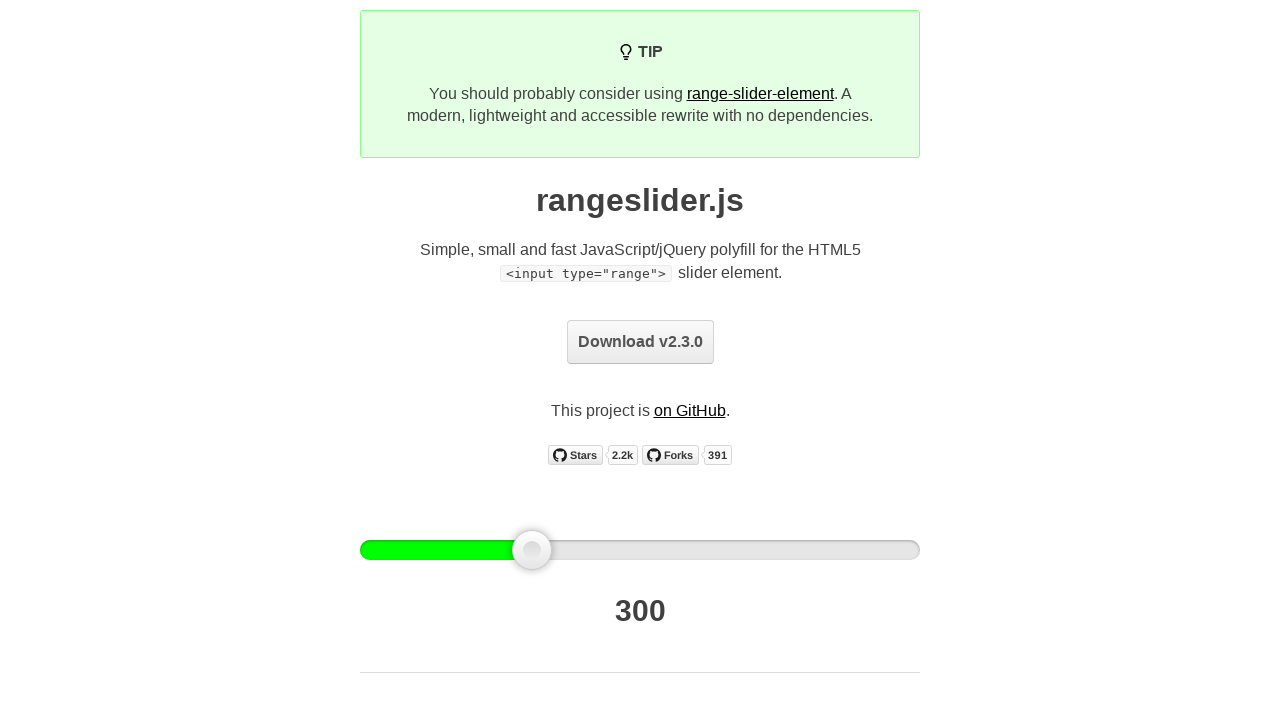

Retrieved slider handle bounding box dimensions
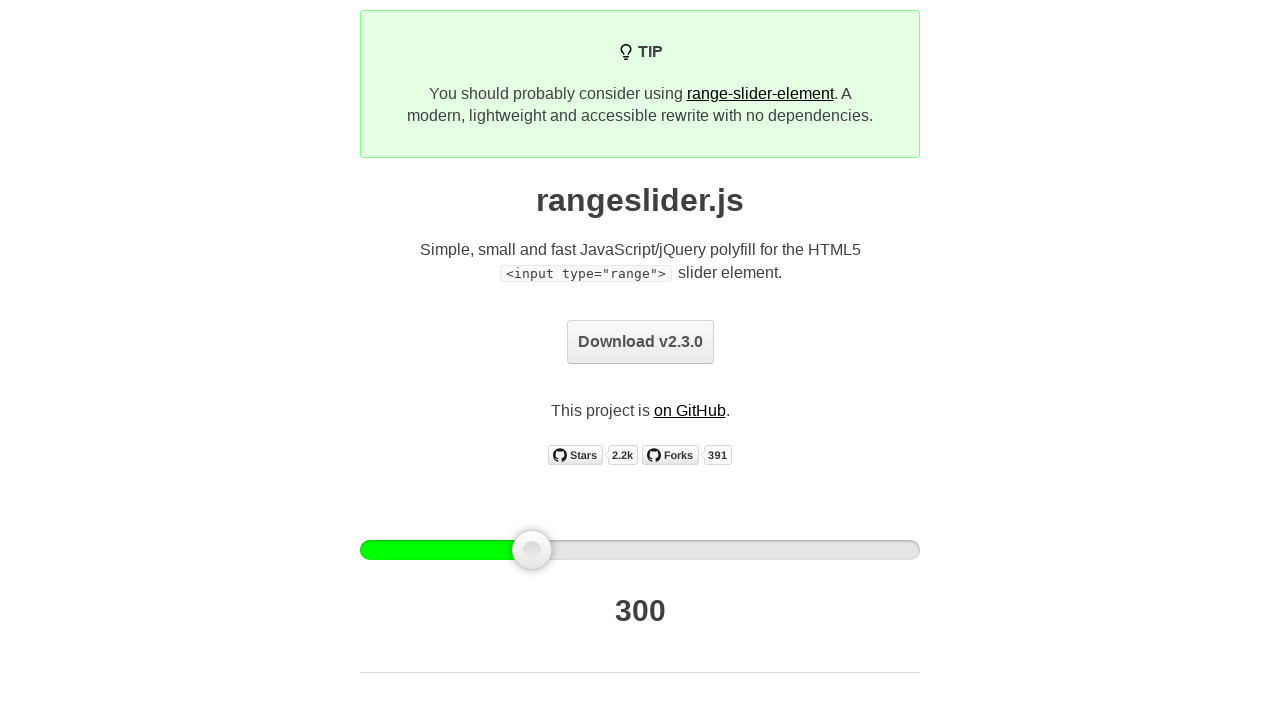

Moved mouse to slider handle center position at (532, 550)
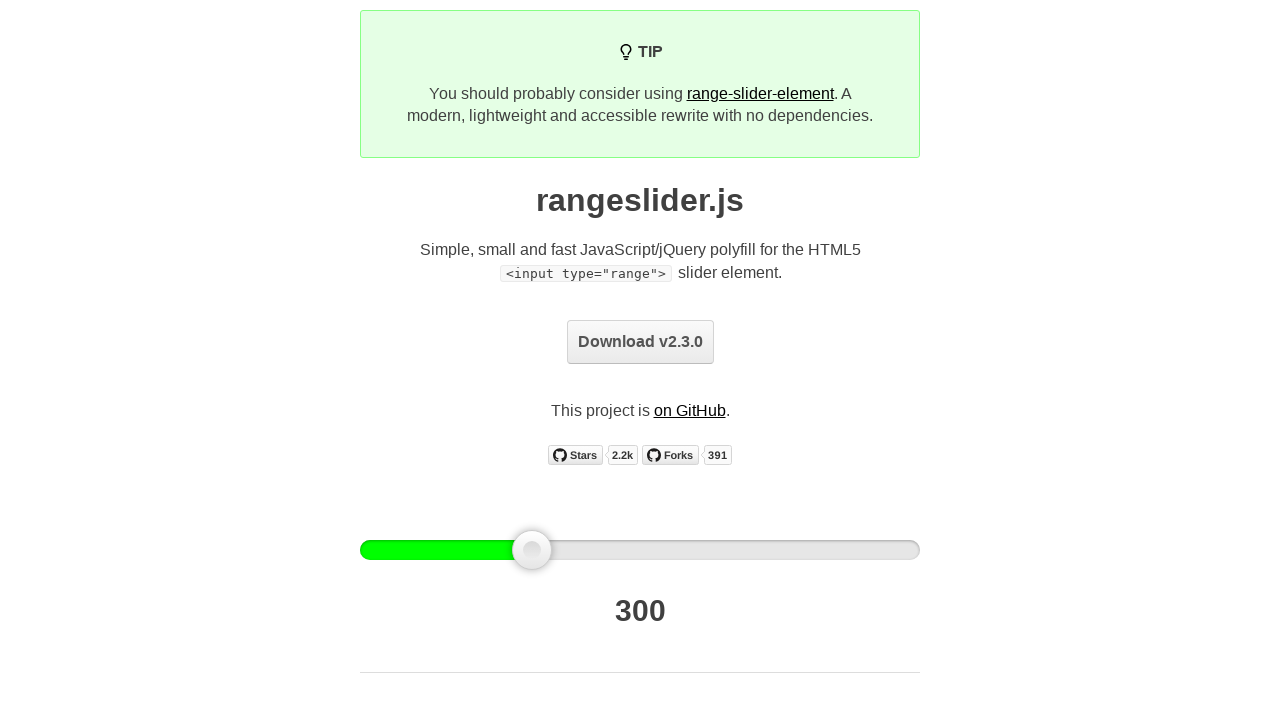

Pressed down mouse button on slider handle at (532, 550)
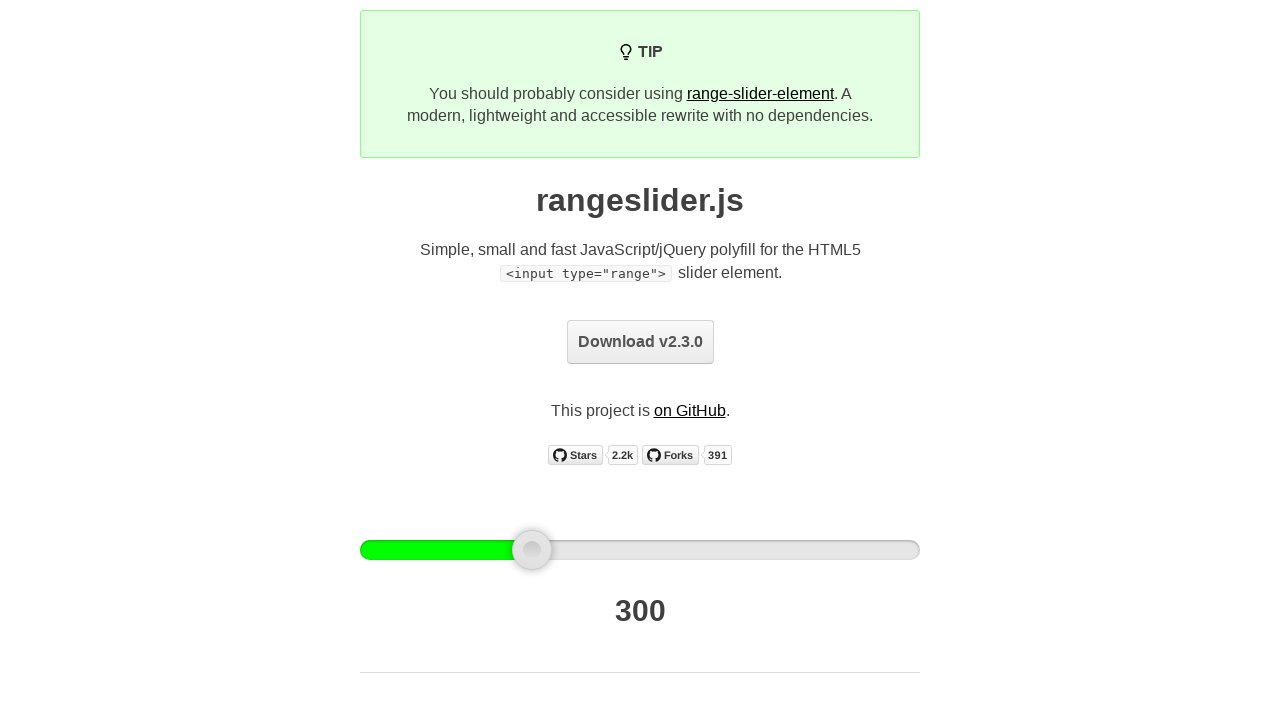

Dragged slider handle 55 units to the right at (587, 550)
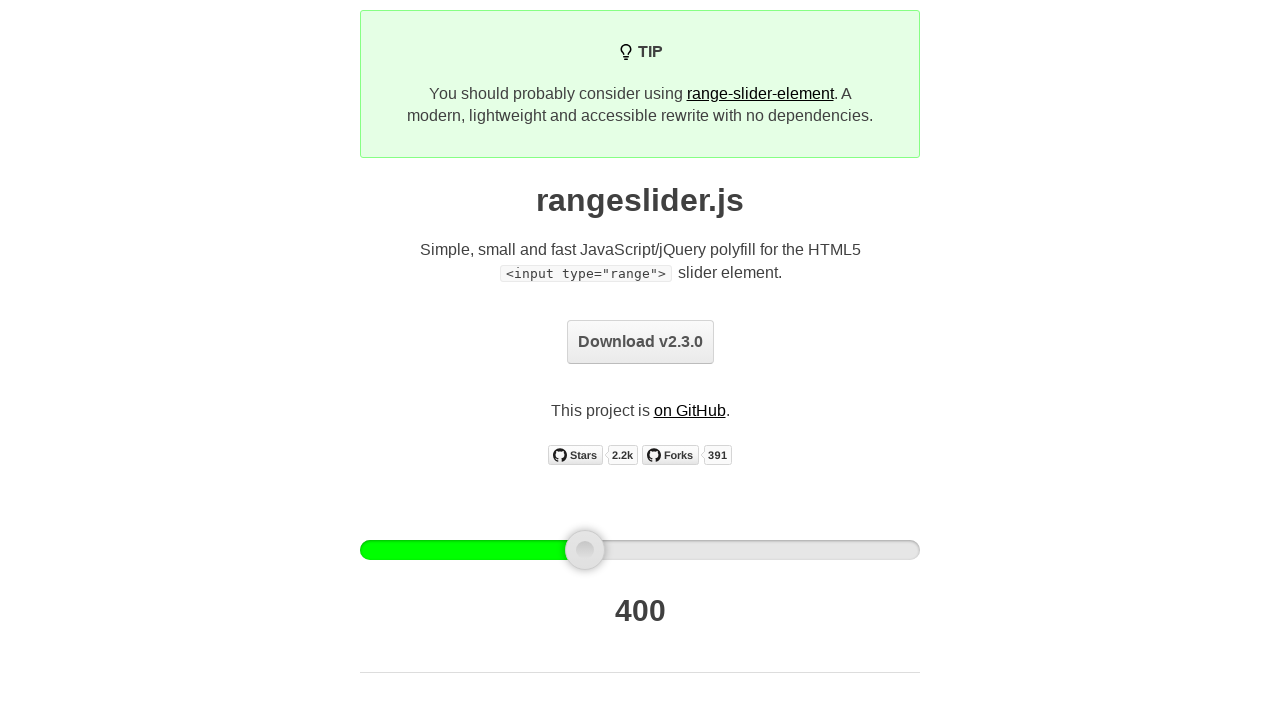

Released mouse button to complete rightward drag at (587, 550)
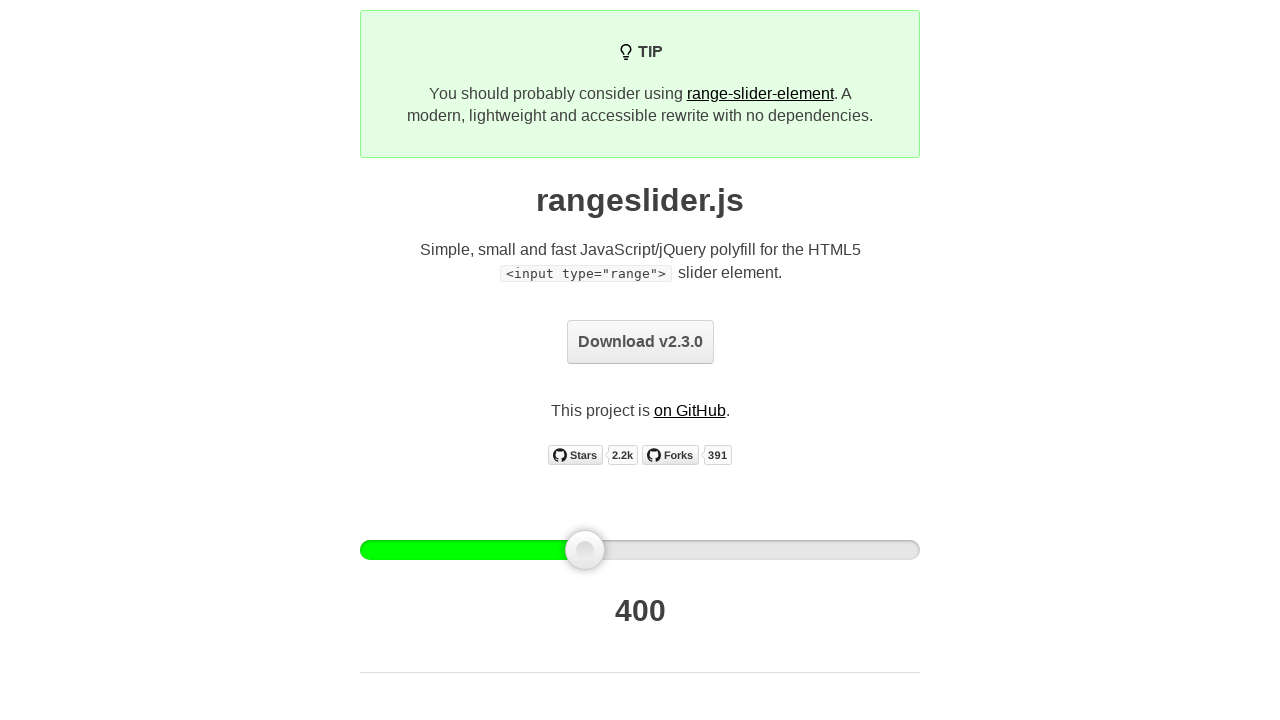

Waited 1 second for slider to settle
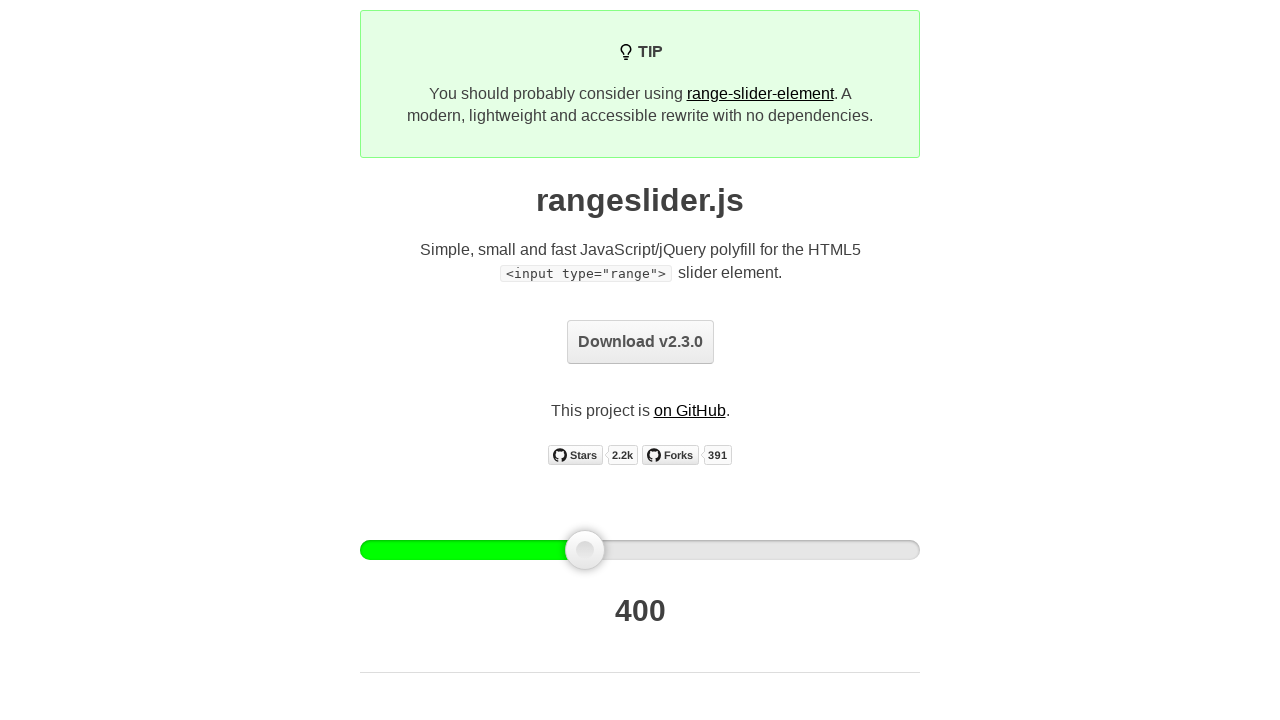

Retrieved updated slider handle bounding box
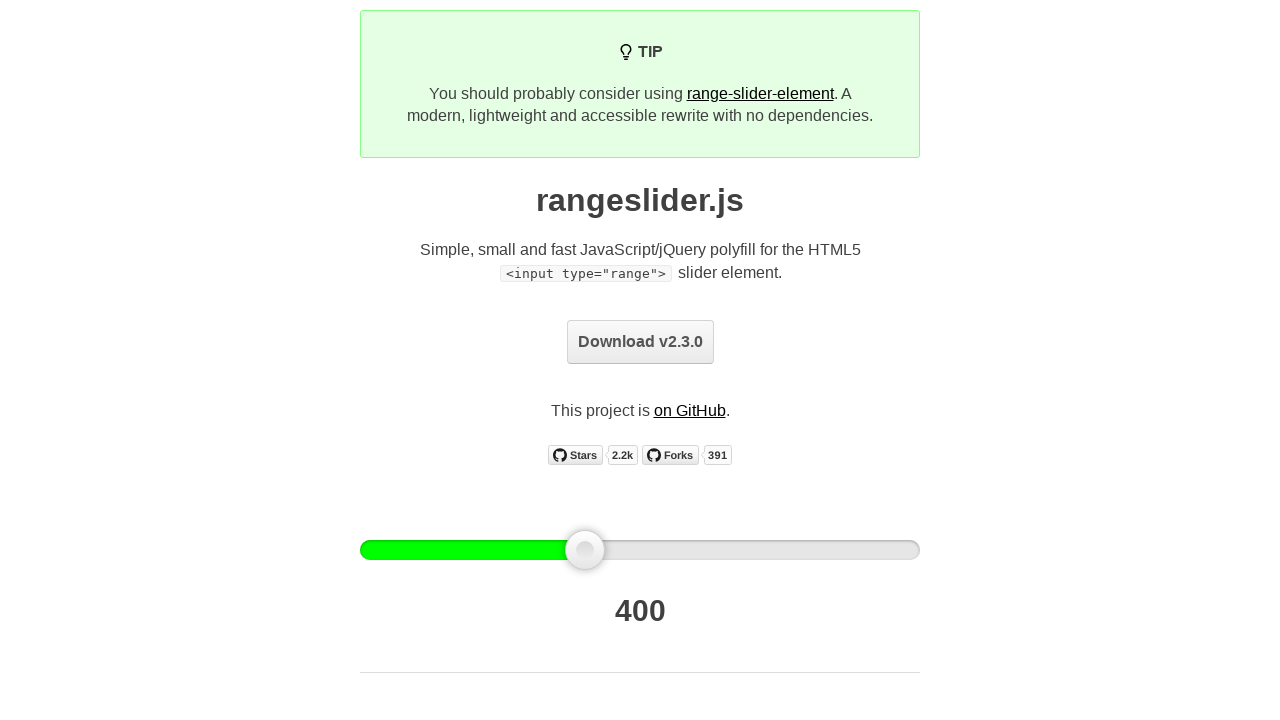

Moved mouse to updated slider handle position at (585, 550)
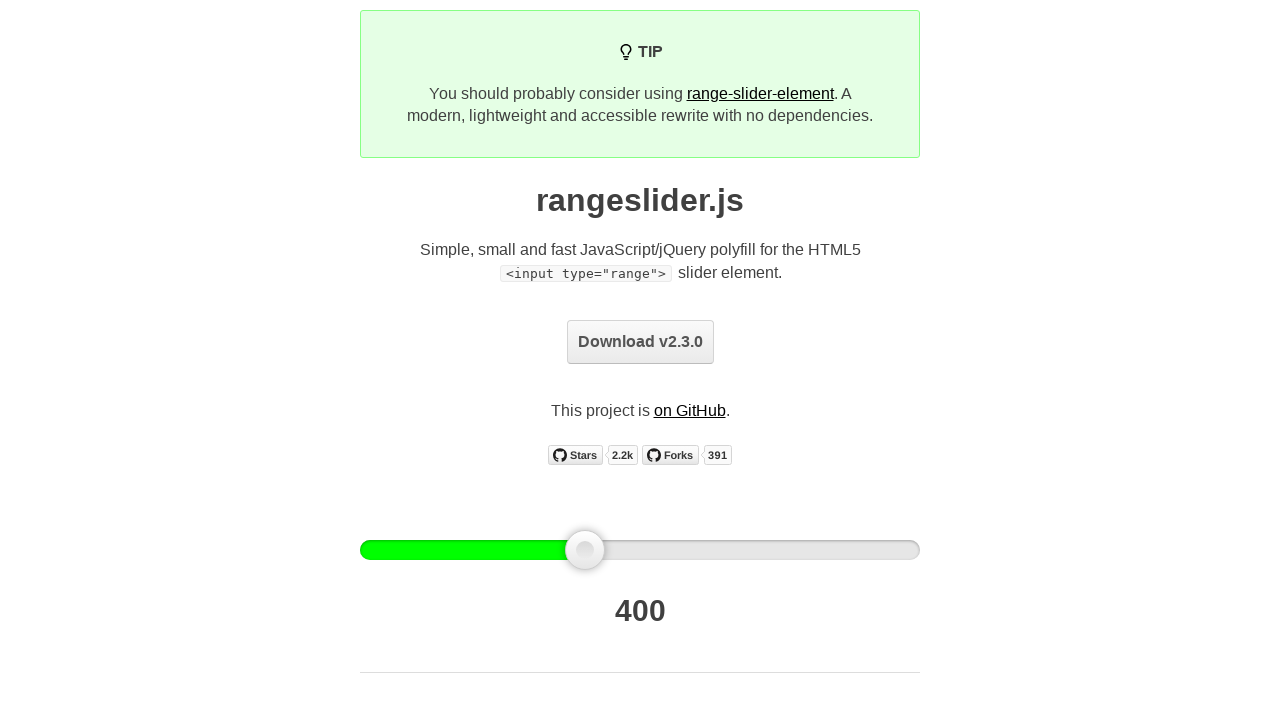

Pressed down mouse button on slider handle at (585, 550)
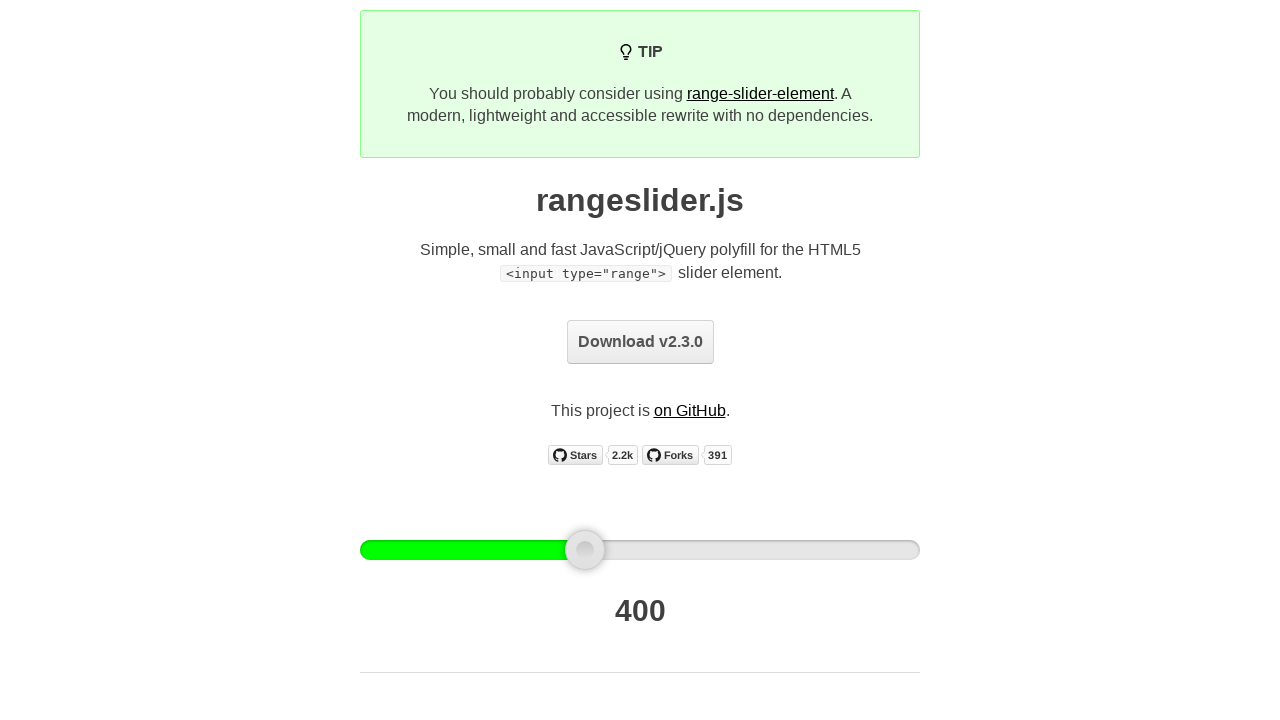

Dragged slider handle 50 units to the left at (535, 550)
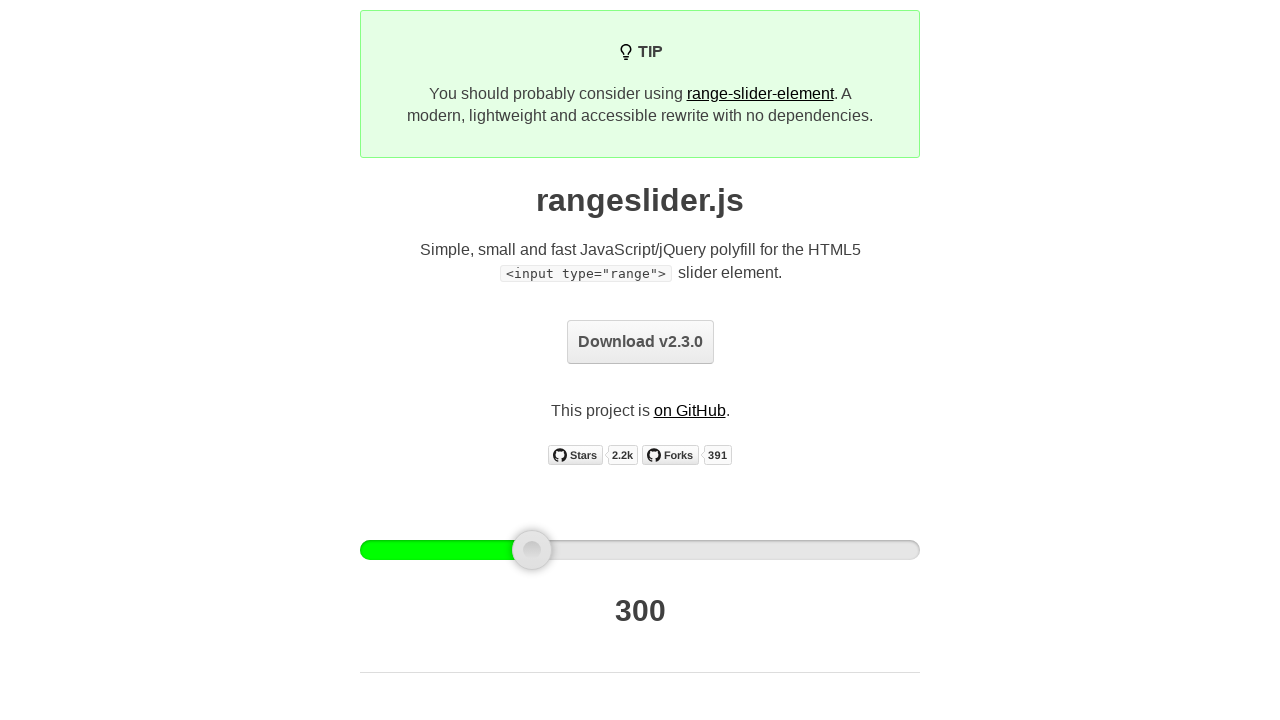

Released mouse button to complete leftward drag at (535, 550)
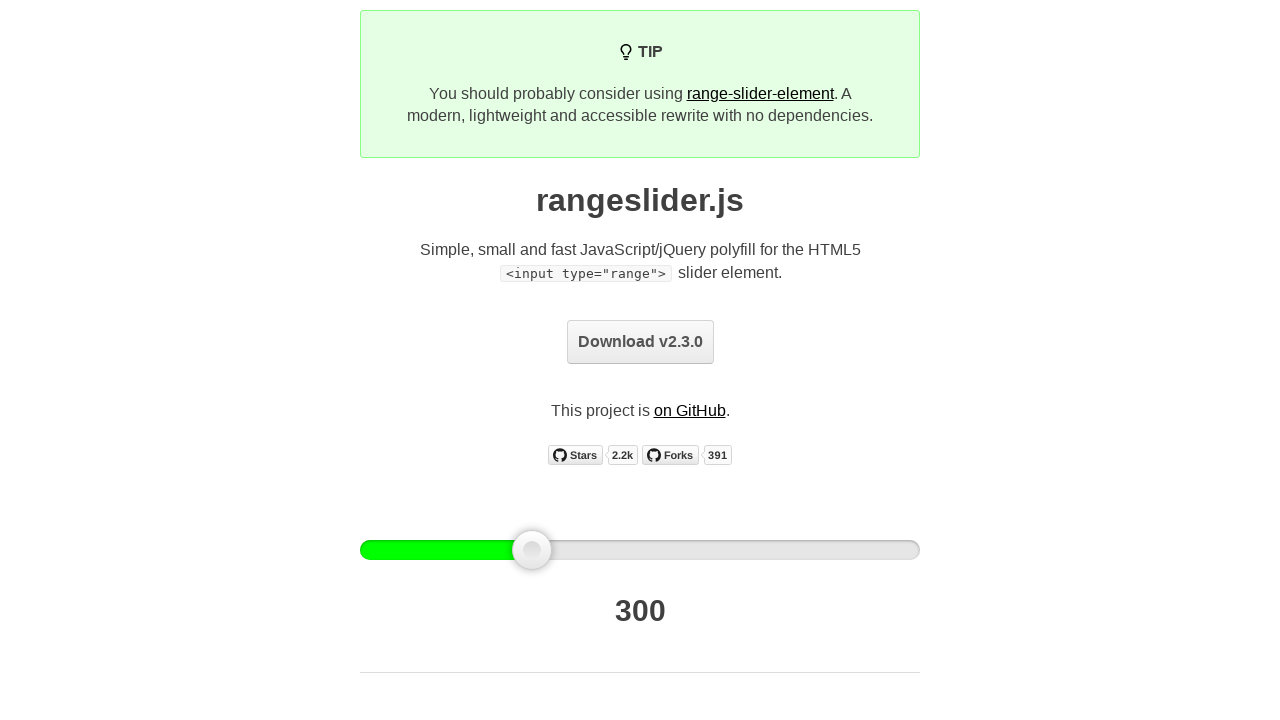

Waited for slider output value element to be visible
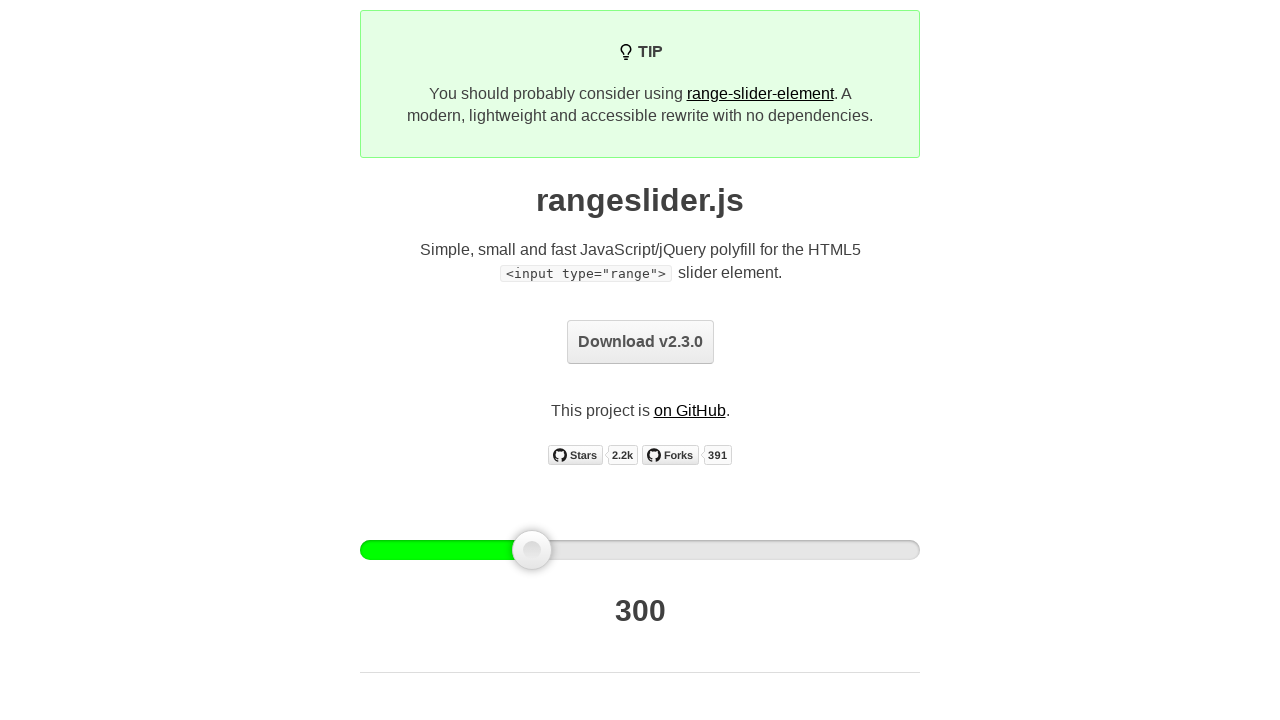

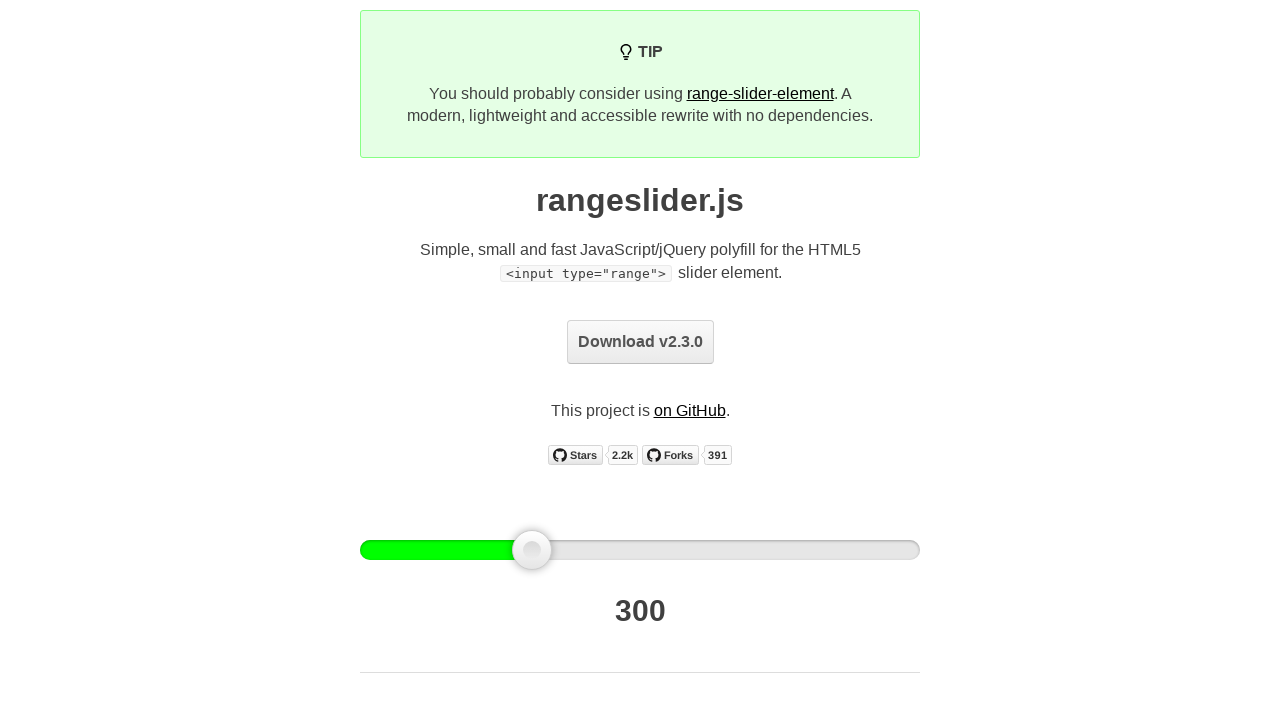